Tests keyboard press functionality by clicking an input field and pressing a key, then verifying the result

Starting URL: https://the-internet.herokuapp.com/key_presses

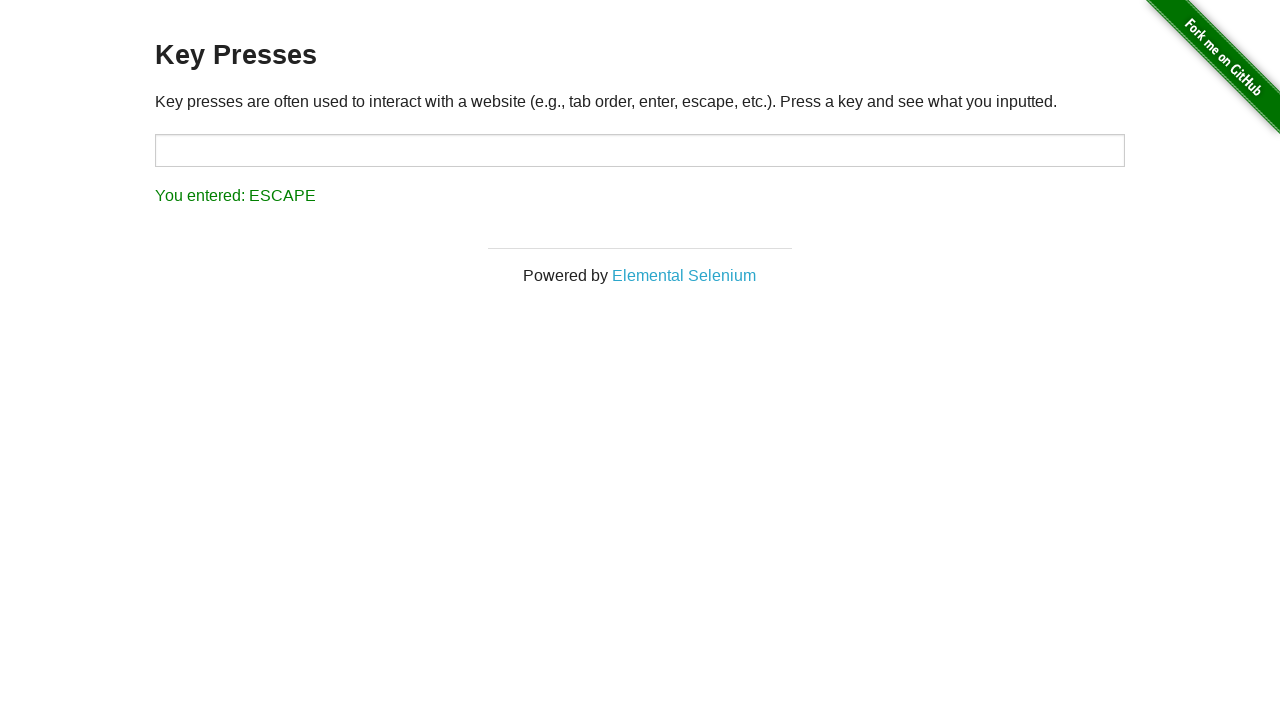

Waited for page to fully load (networkidle)
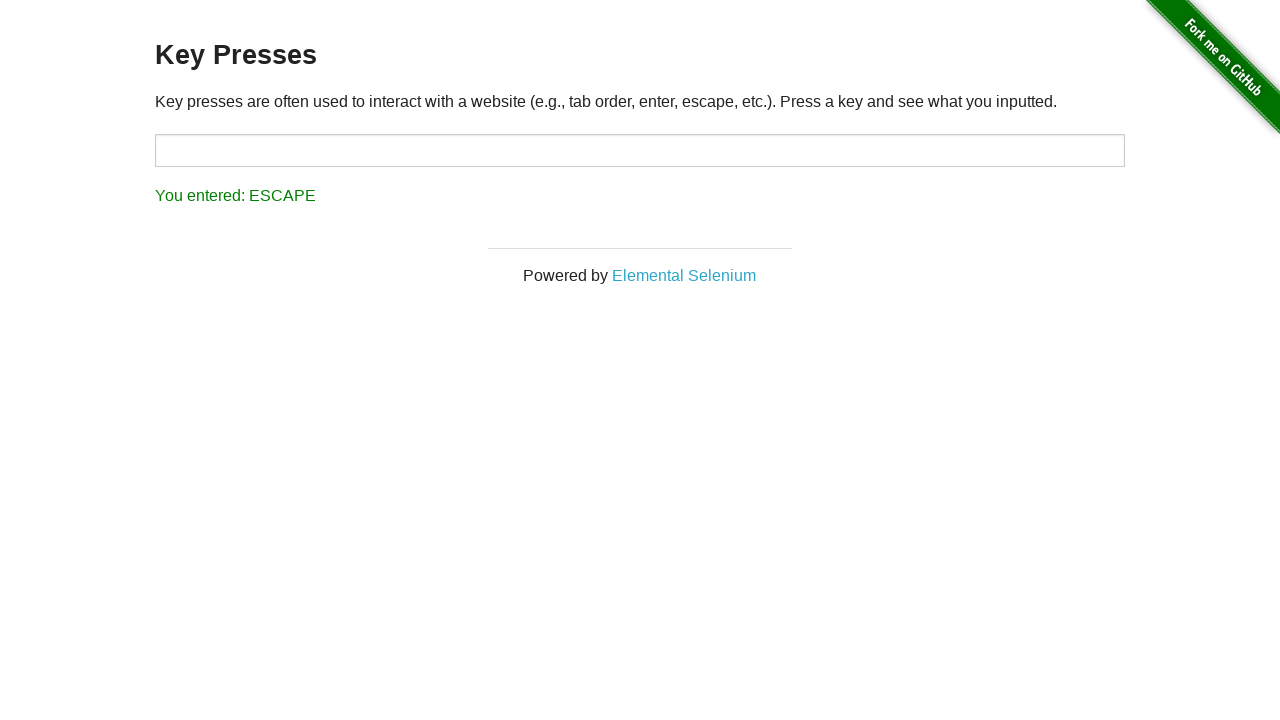

Clicked on the target input field at (640, 150) on [id='target']
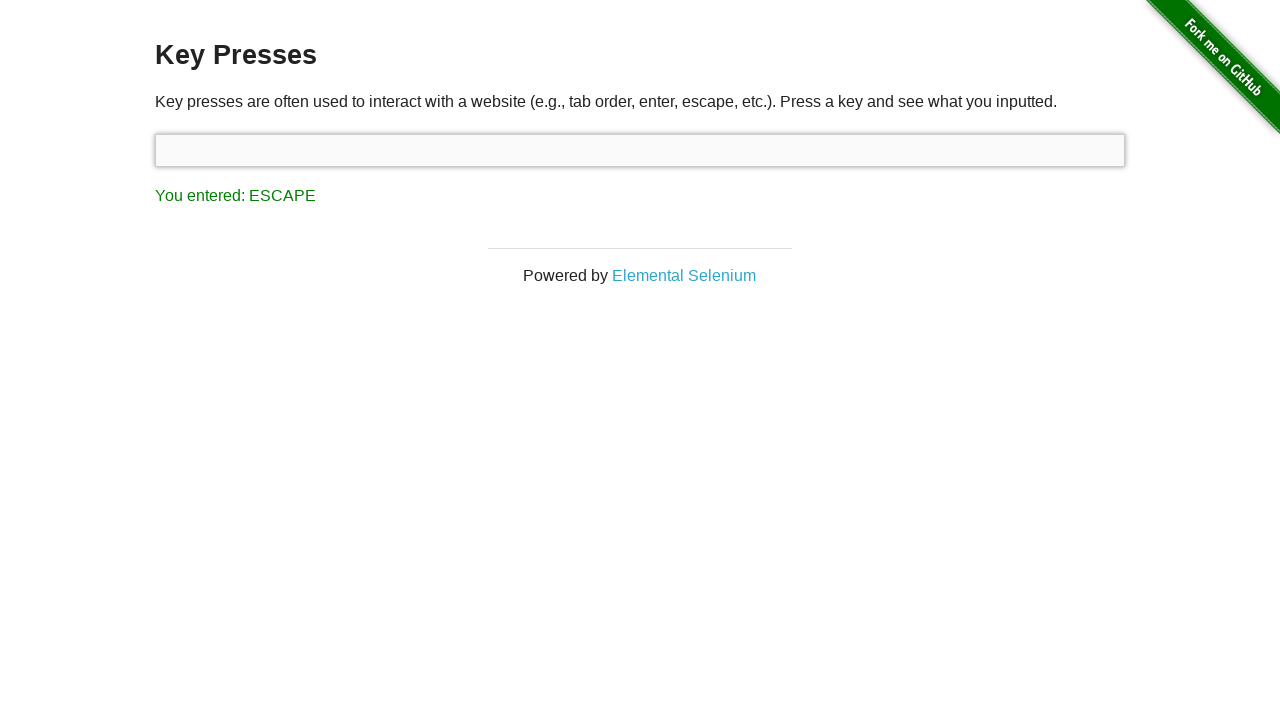

Pressed the 'a' key
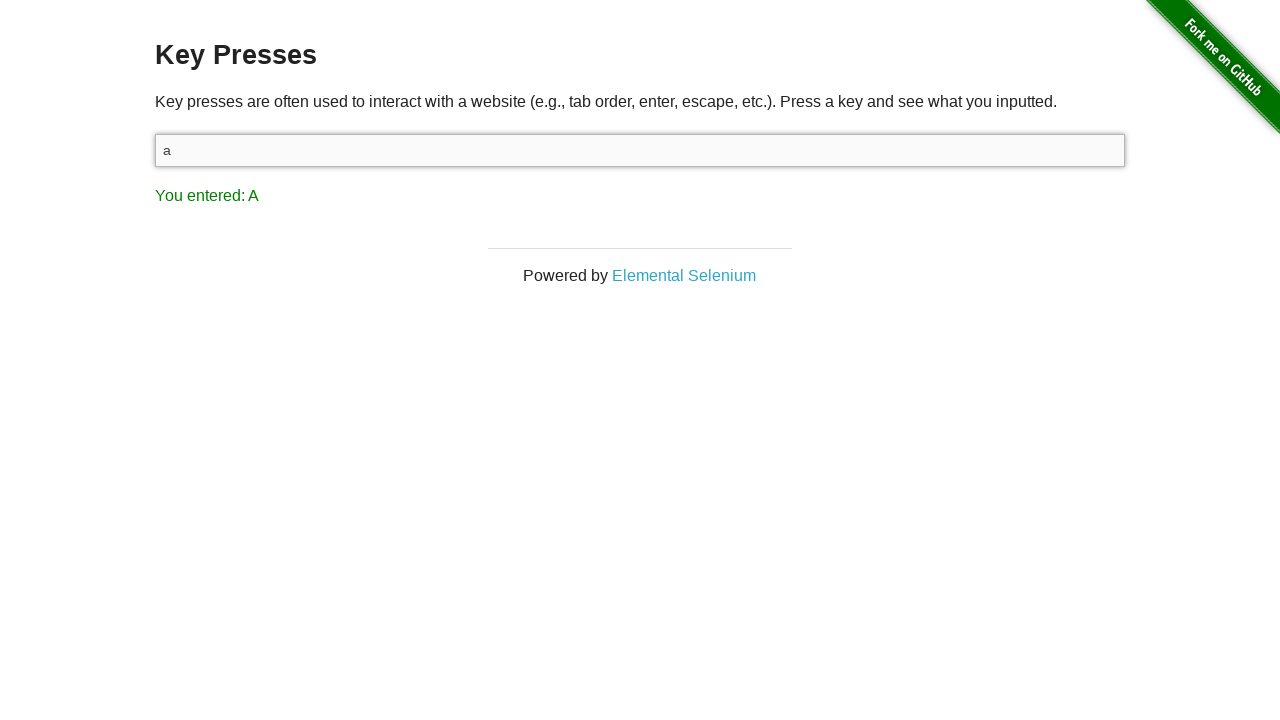

Verified that the key press was recognized - result shows 'You entered: A'
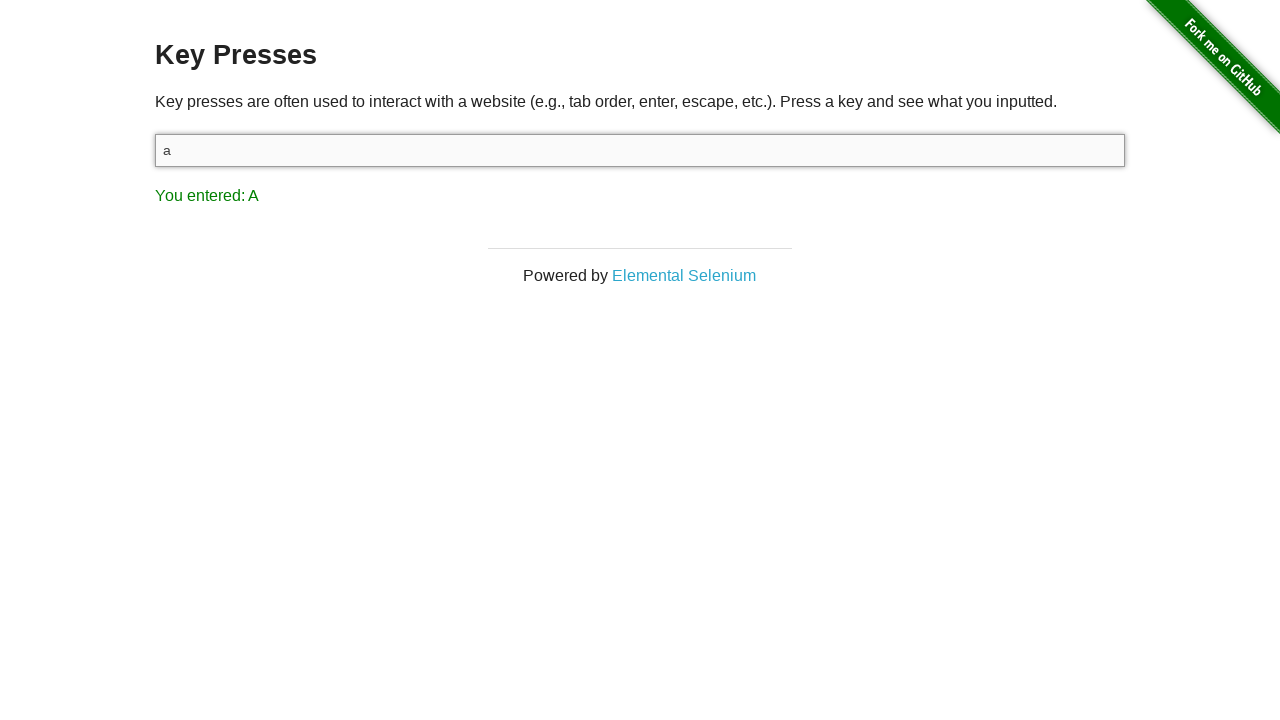

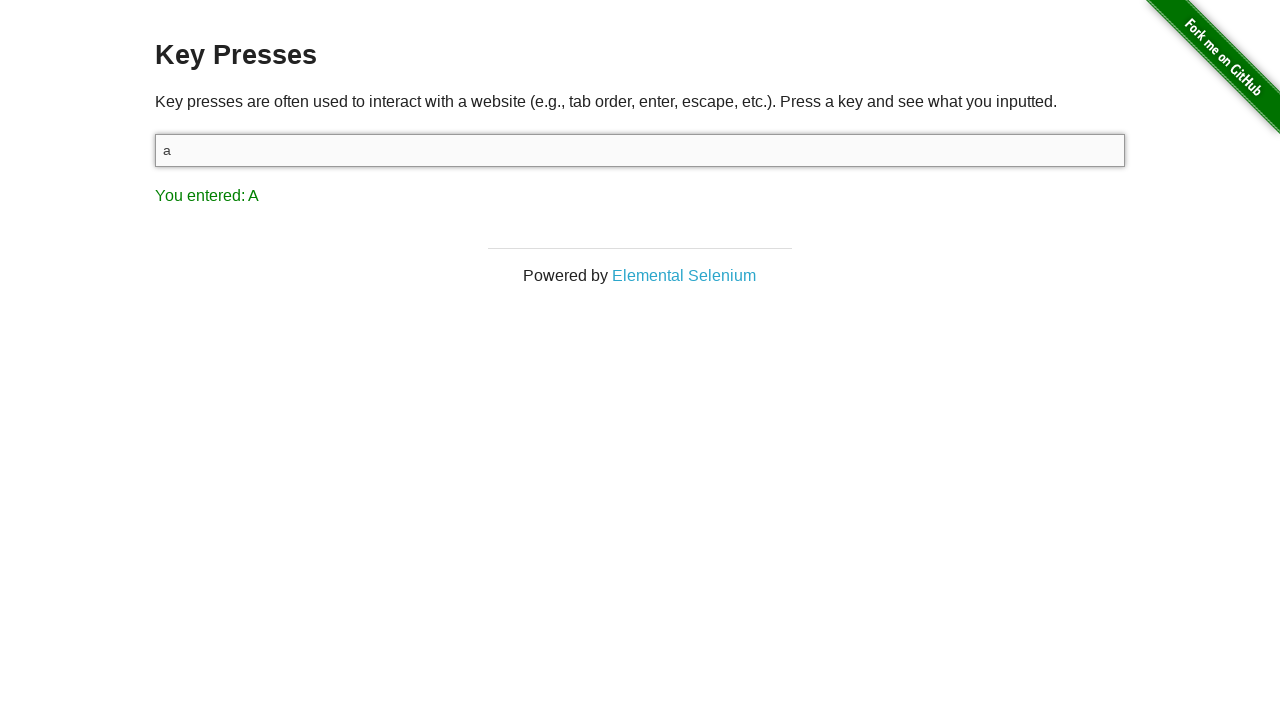